Completes a multi-step riddle challenge by solving three riddles sequentially, extracting answers from the page and using them in subsequent steps

Starting URL: https://techstepacademy.com/trial-of-the-stones

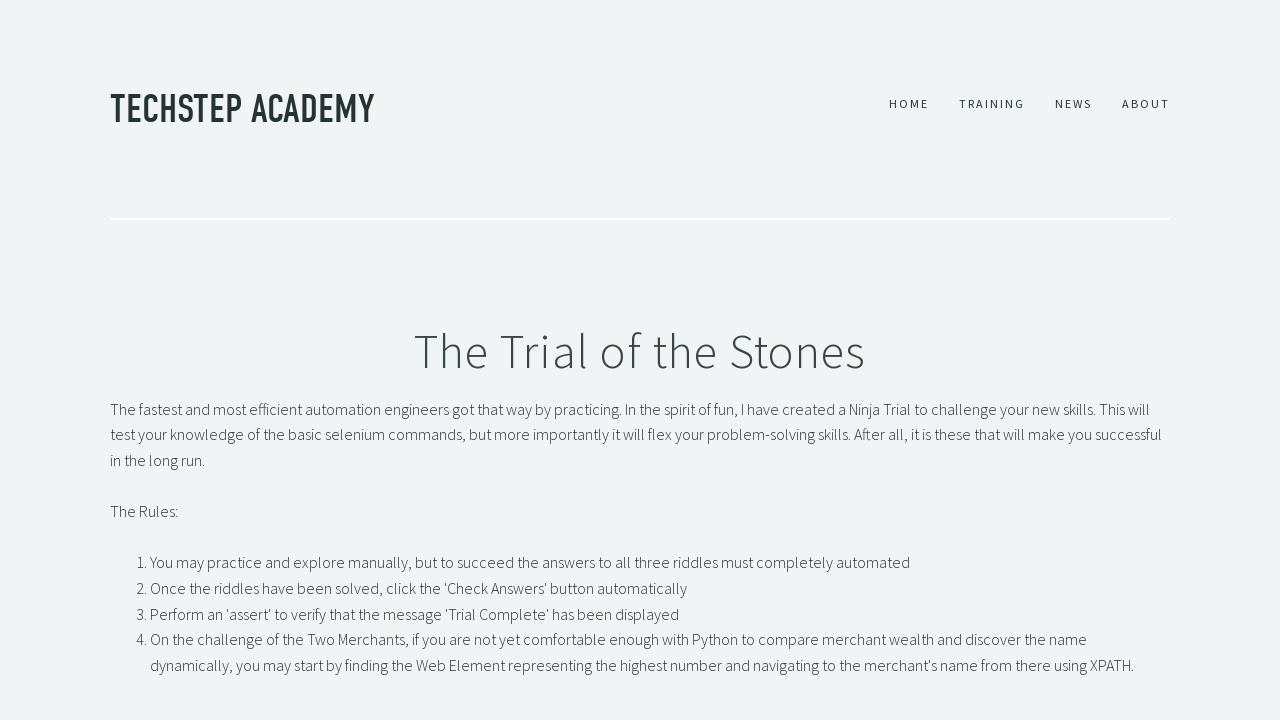

Filled first riddle input with 'rock' on #r1Input
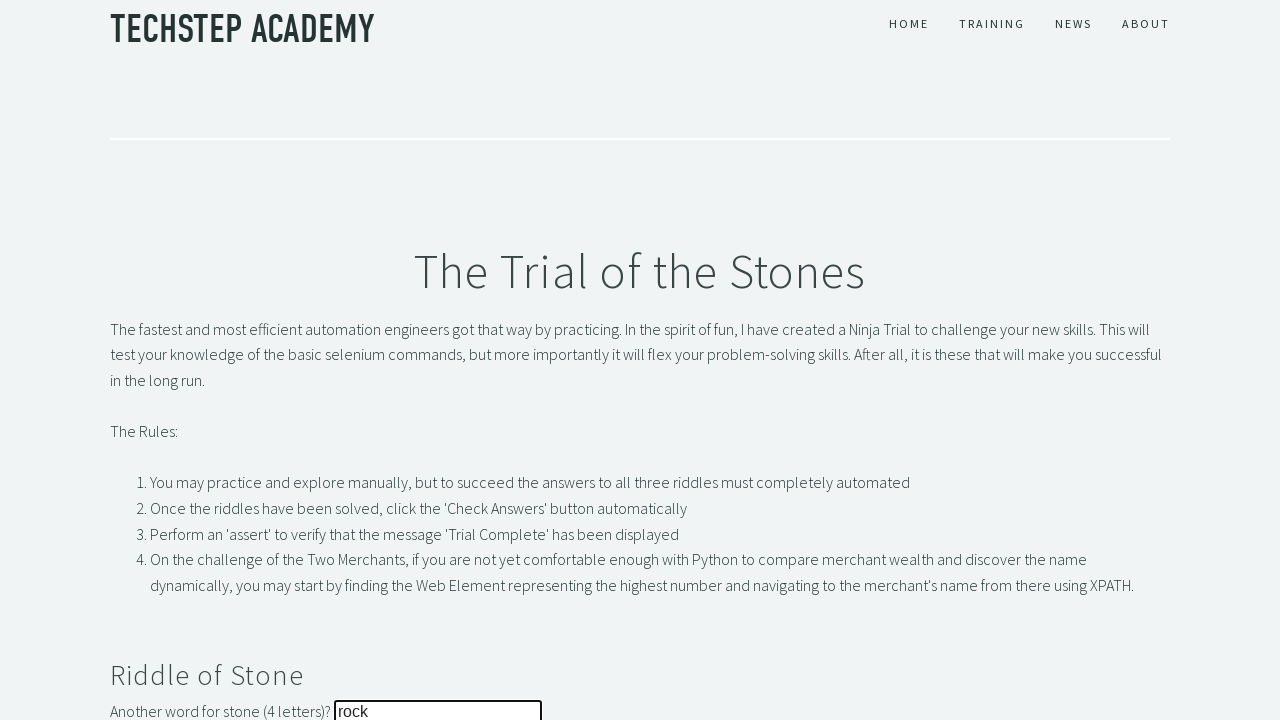

Clicked button to submit first riddle answer at (145, 360) on button#r1Btn
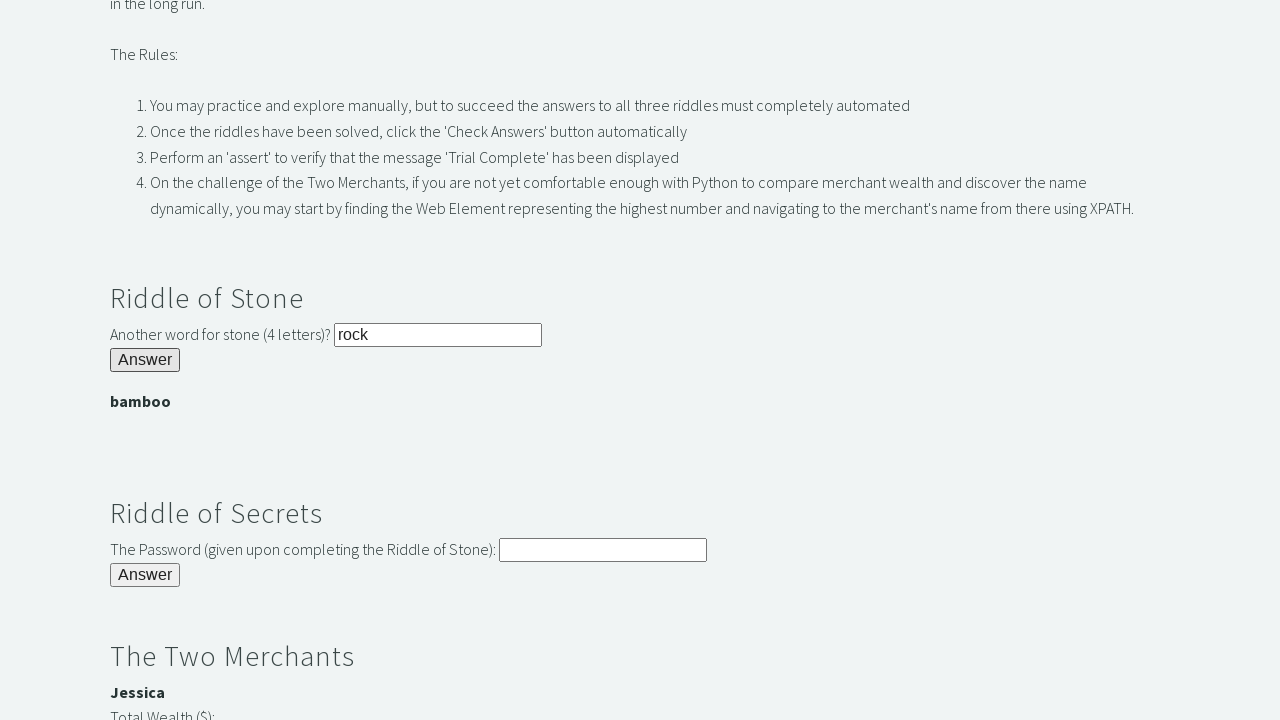

Extracted password from first riddle: 'bamboo'
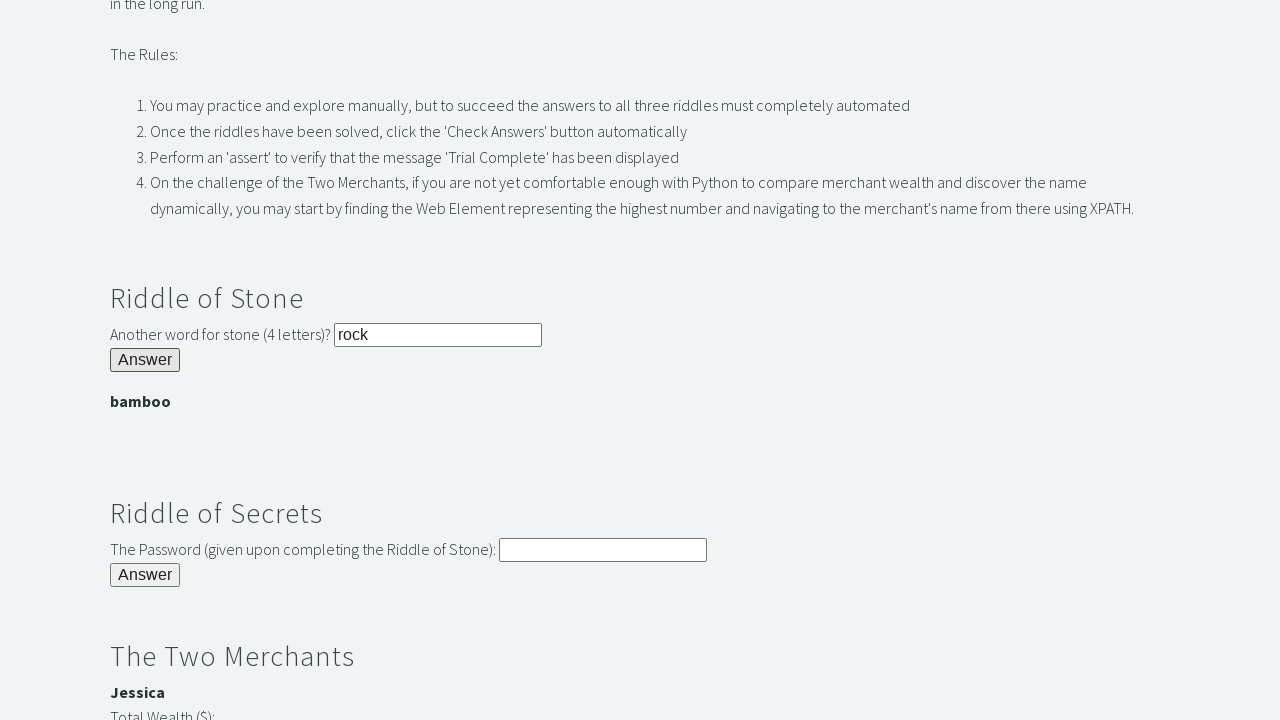

Filled second riddle input with extracted password on input#r2Input
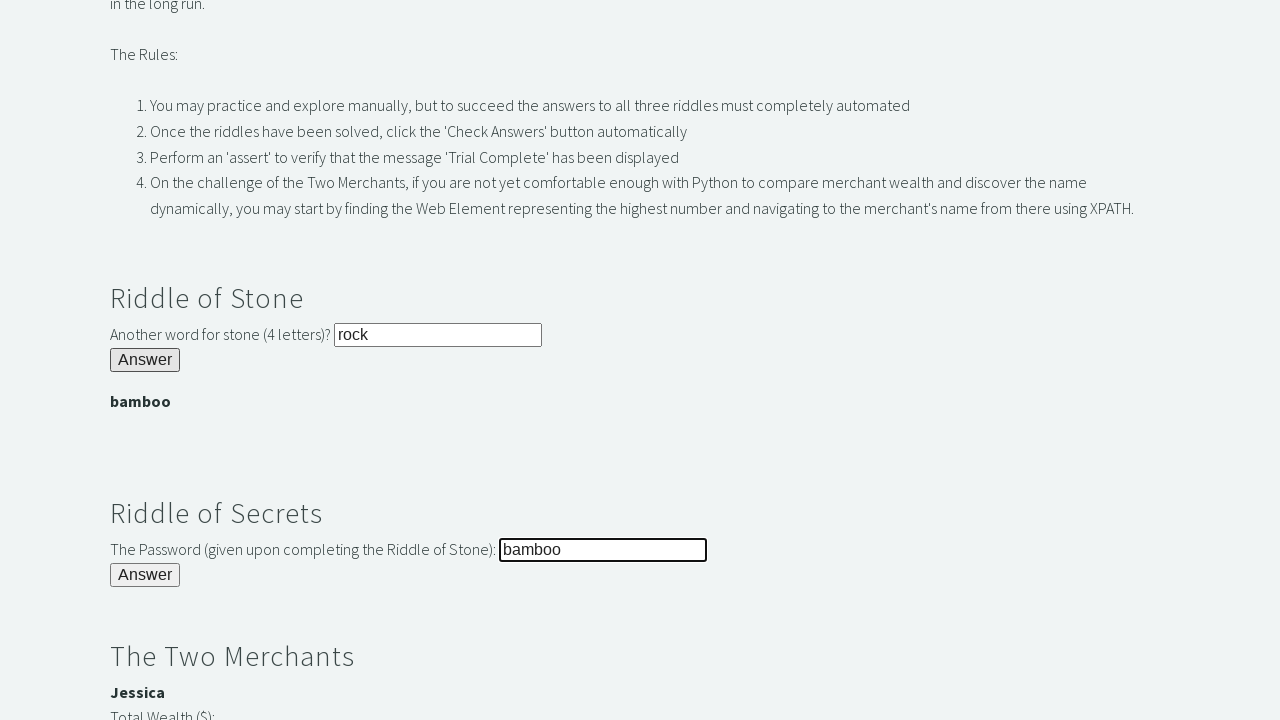

Clicked button to submit second riddle answer at (145, 575) on button#r2Butn
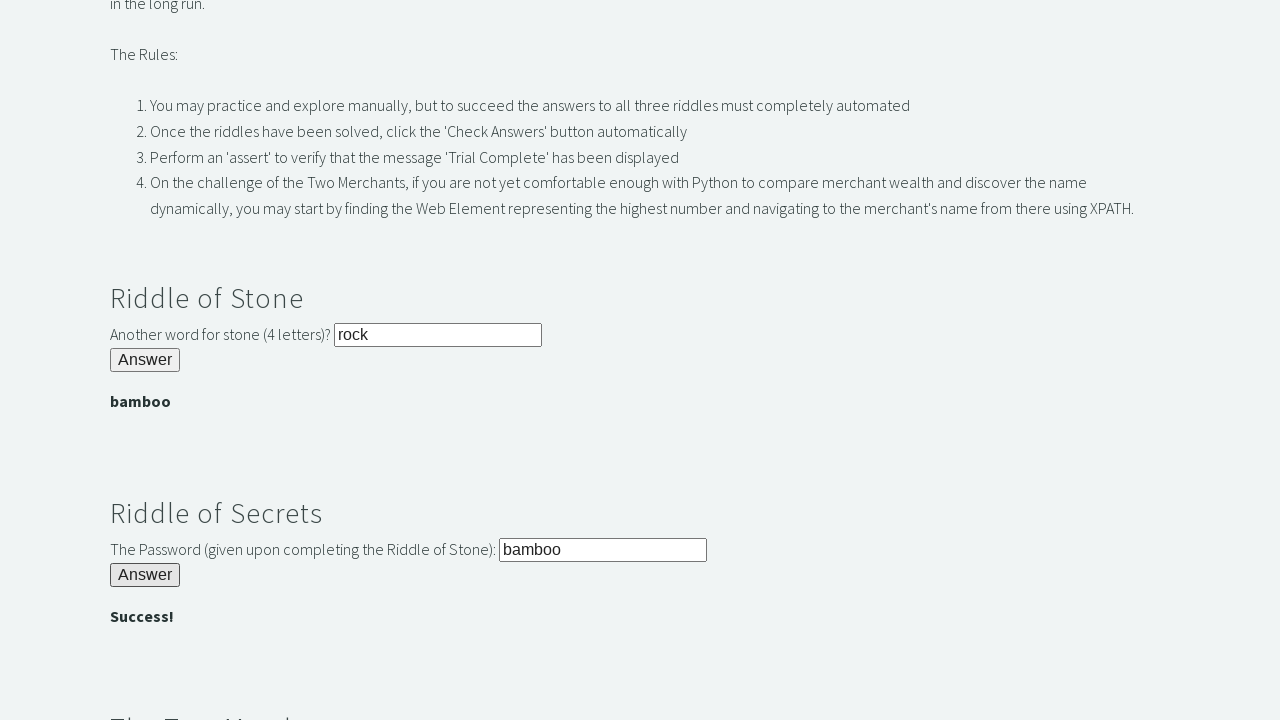

Extracted richest merchant name: 'Jessica'
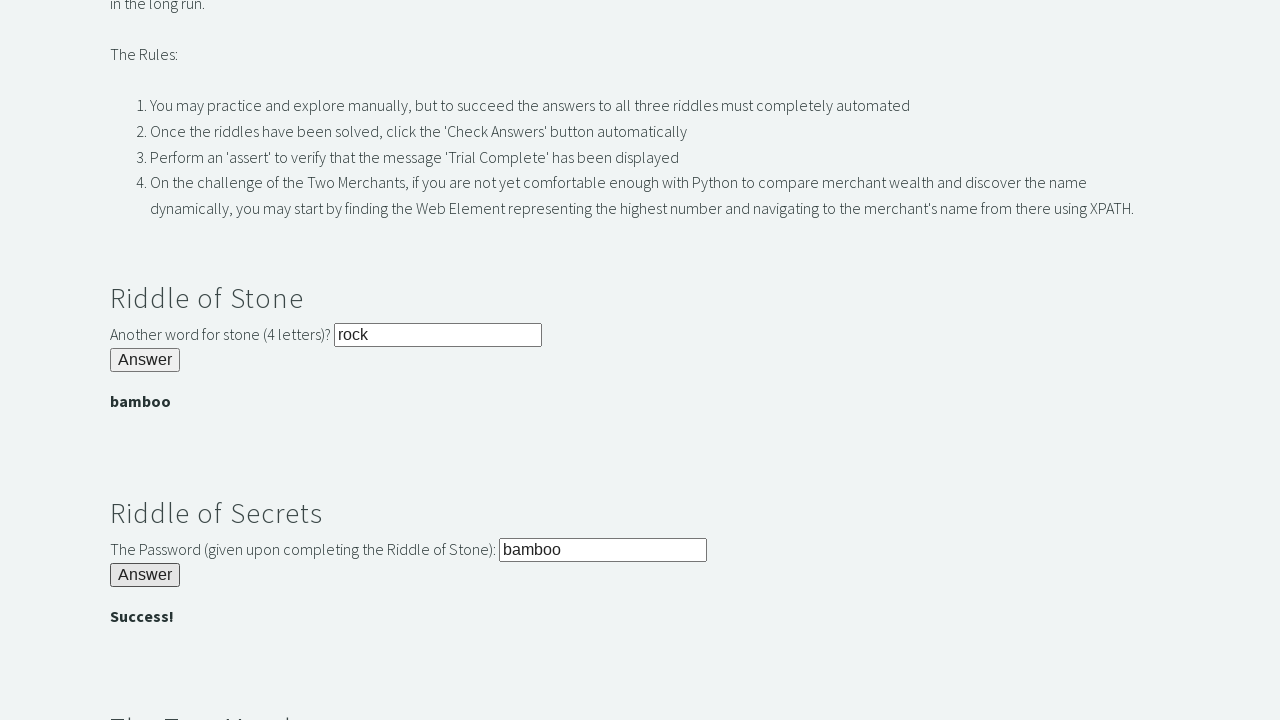

Filled third riddle input with richest merchant name on #r3Input
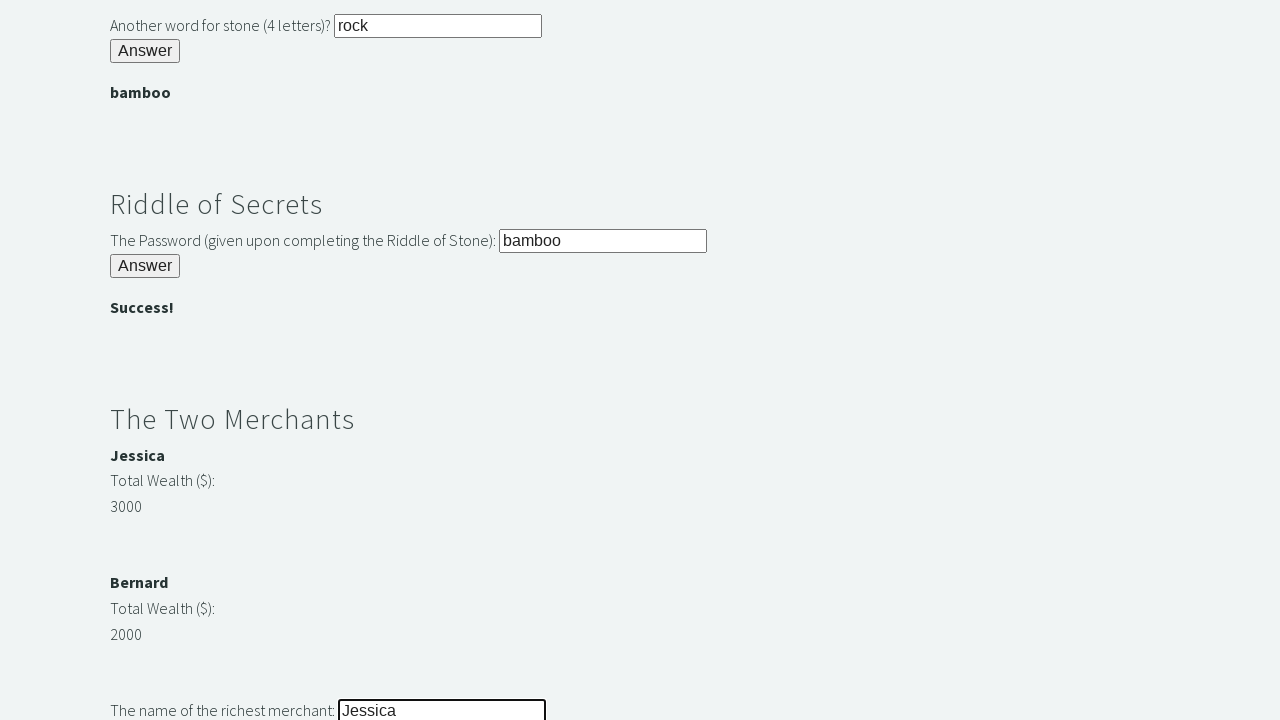

Clicked button to submit third riddle answer at (145, 360) on button#r3Butn
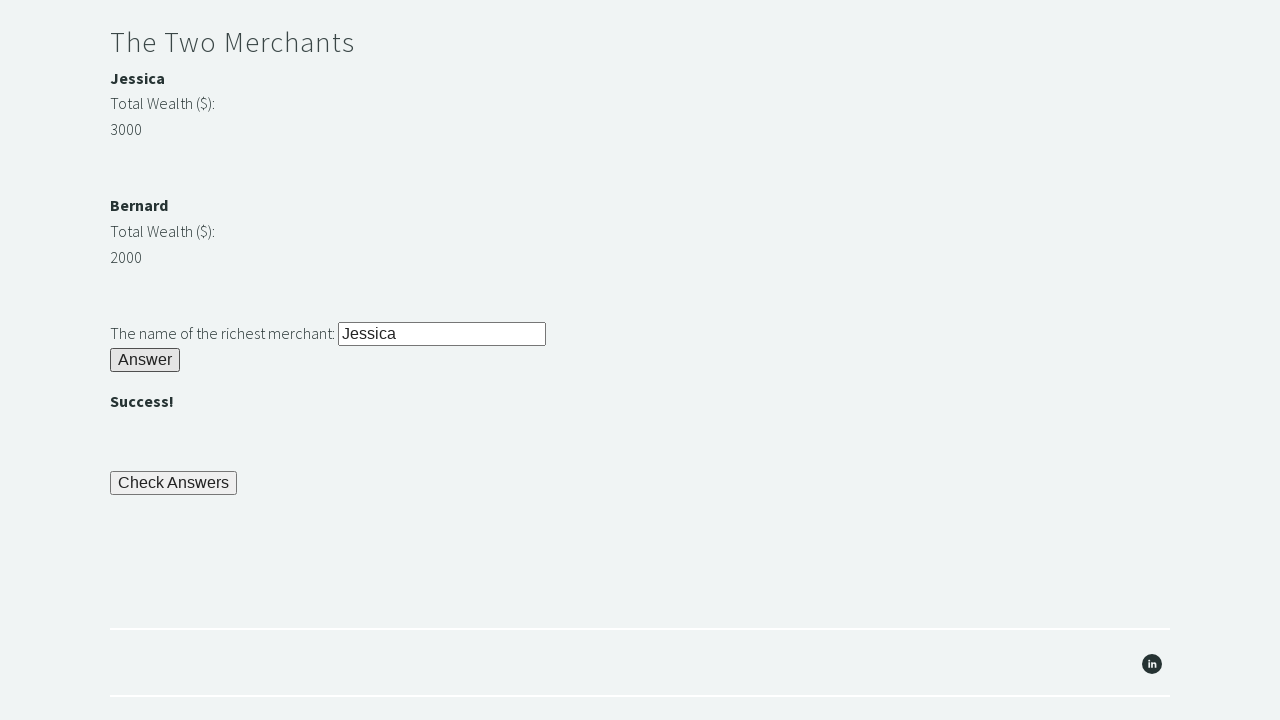

Clicked check button to verify trial completion at (174, 483) on button[name='checkButn']
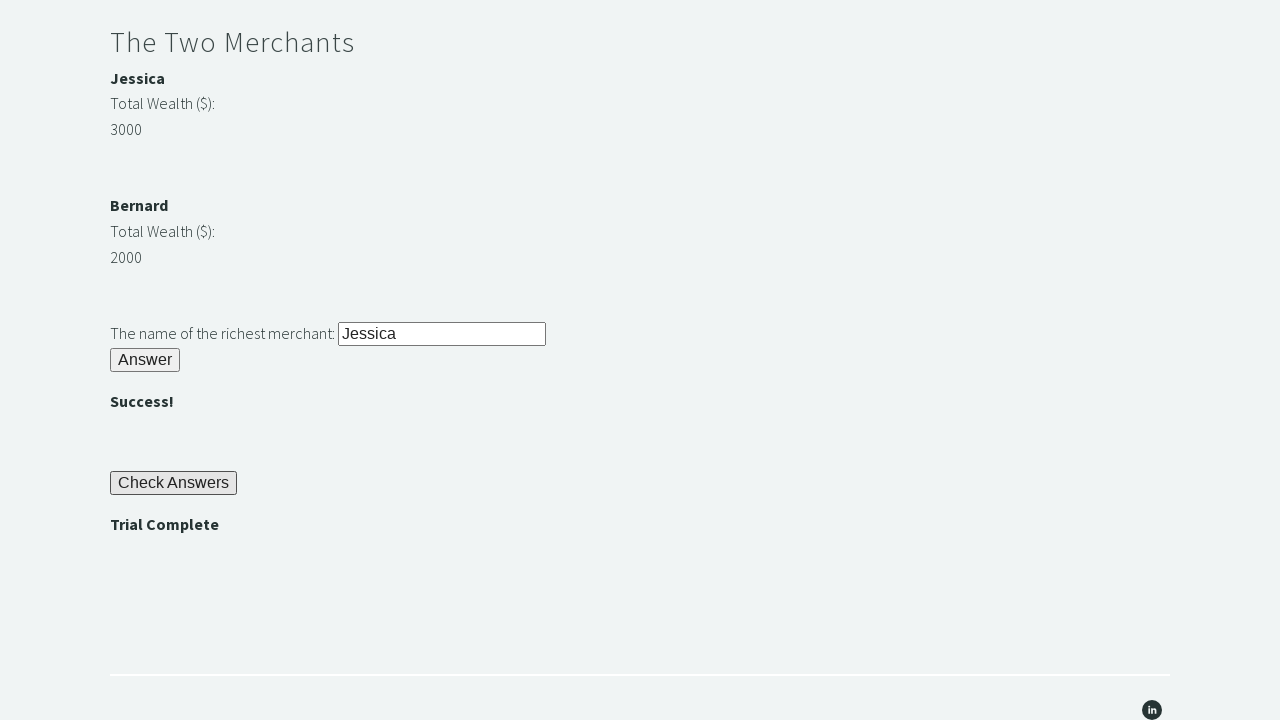

Located trial completion message element
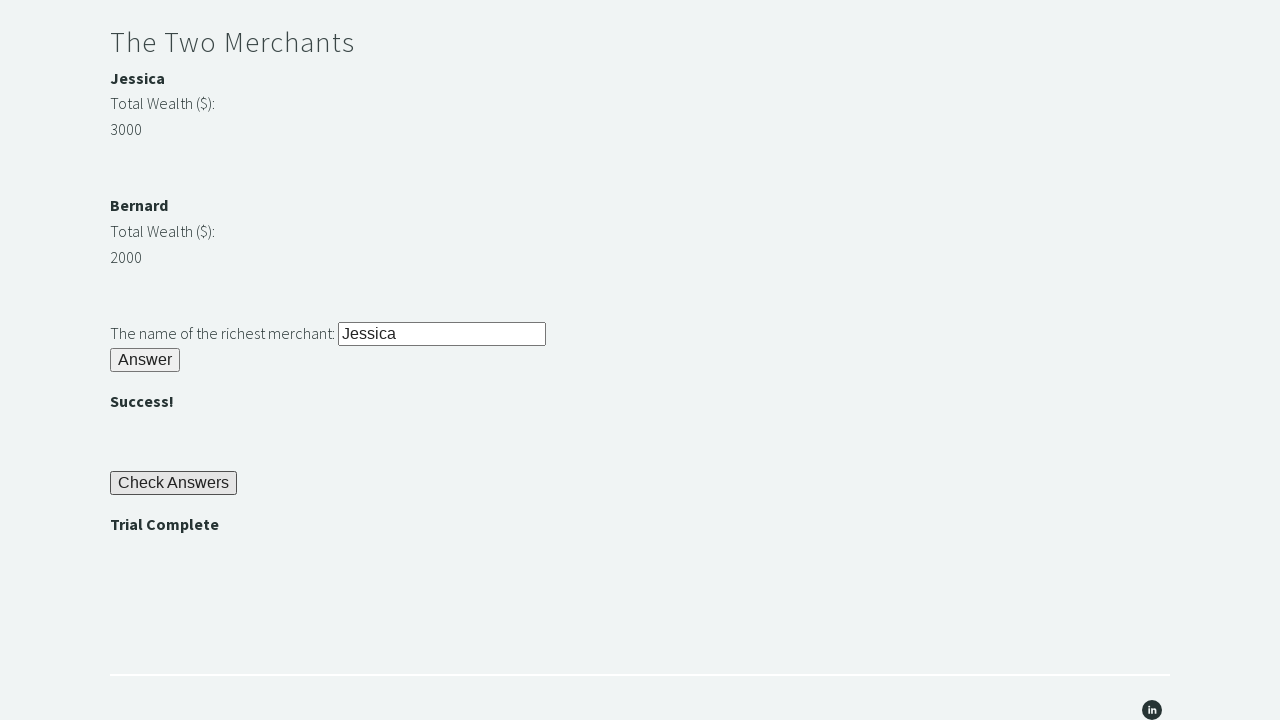

Verified trial completion message displays 'Trial Complete'
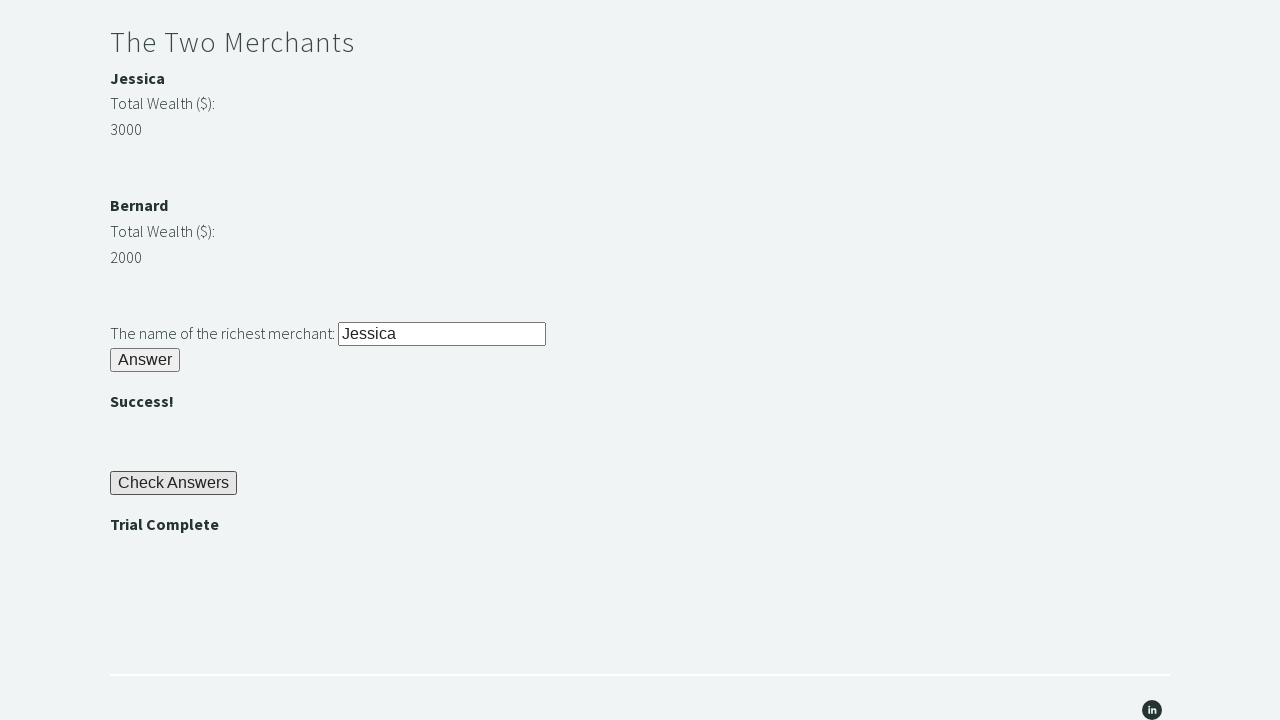

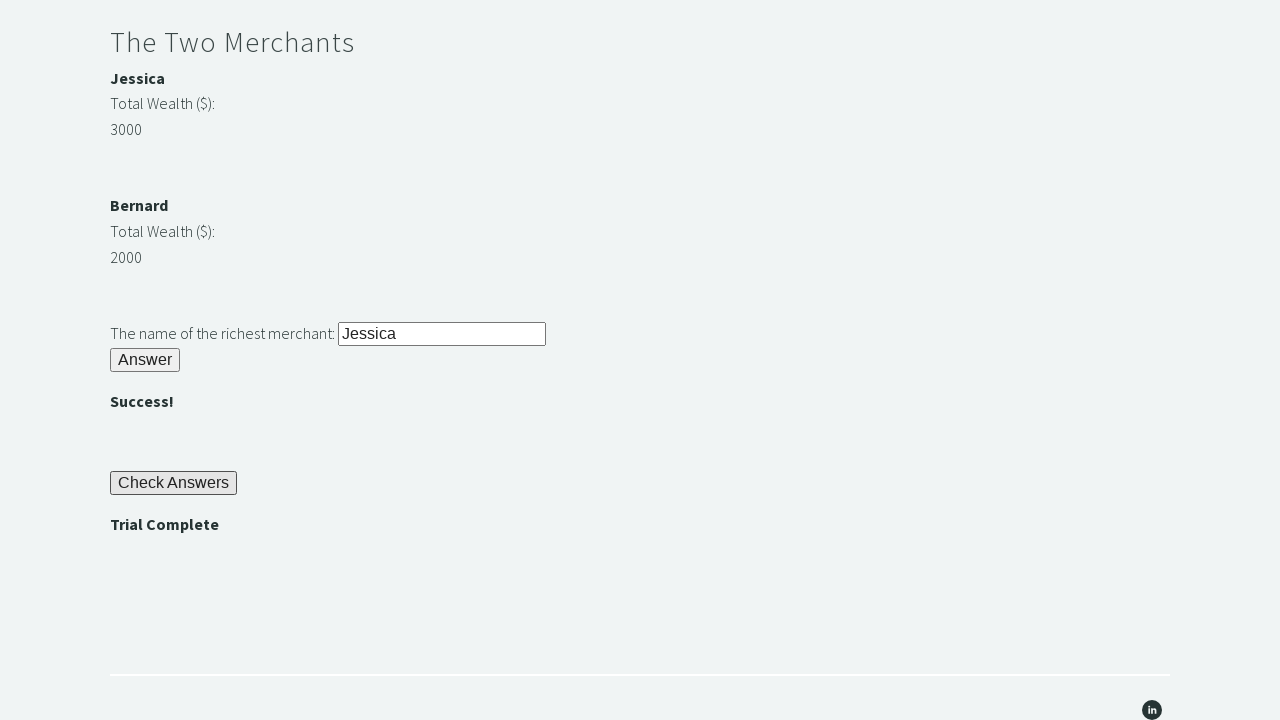